Tests window switching functionality by clicking a button that opens a new tab, then switching between the original and new windows

Starting URL: https://formy-project.herokuapp.com/switch-window

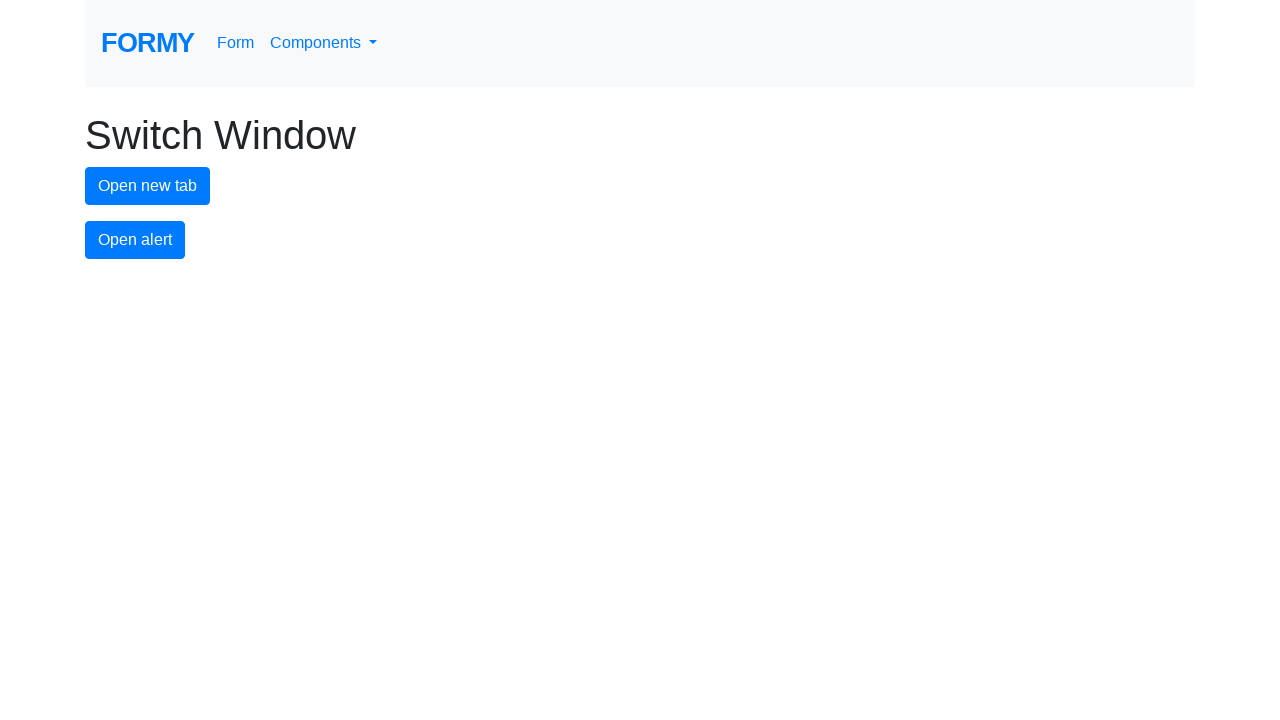

Clicked button to open new tab at (148, 186) on #new-tab-button
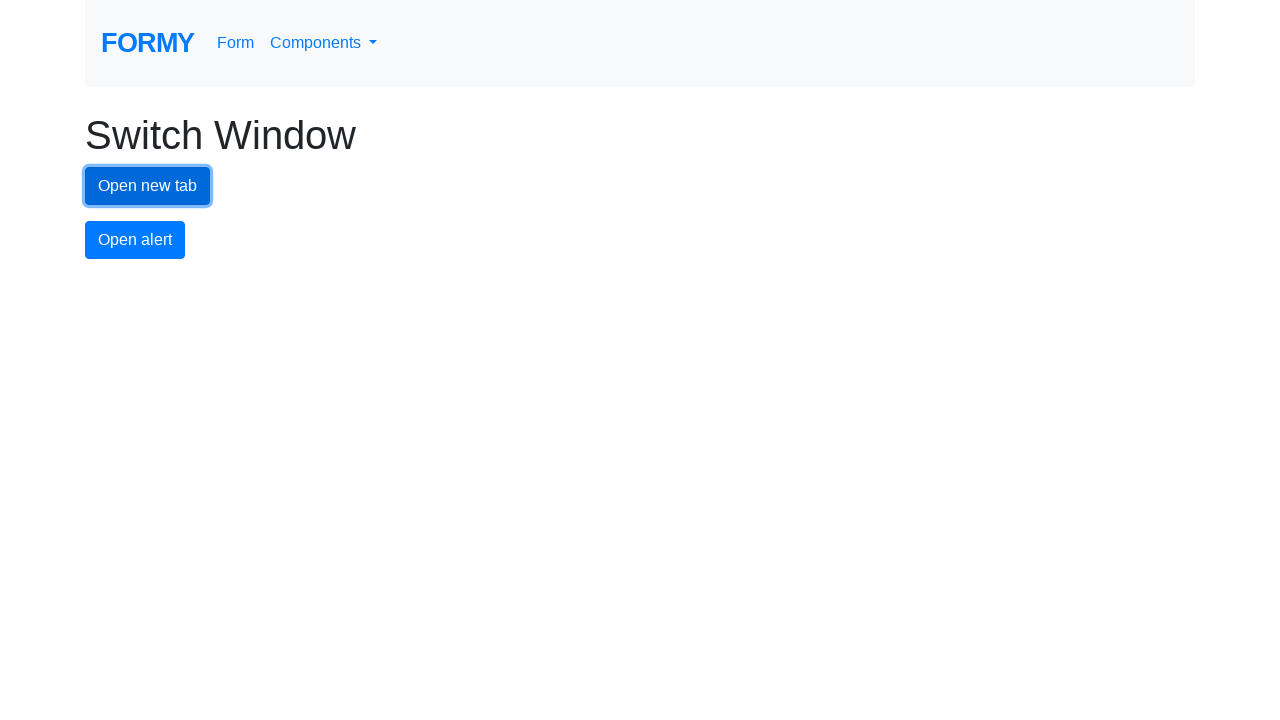

Waited for new tab to open
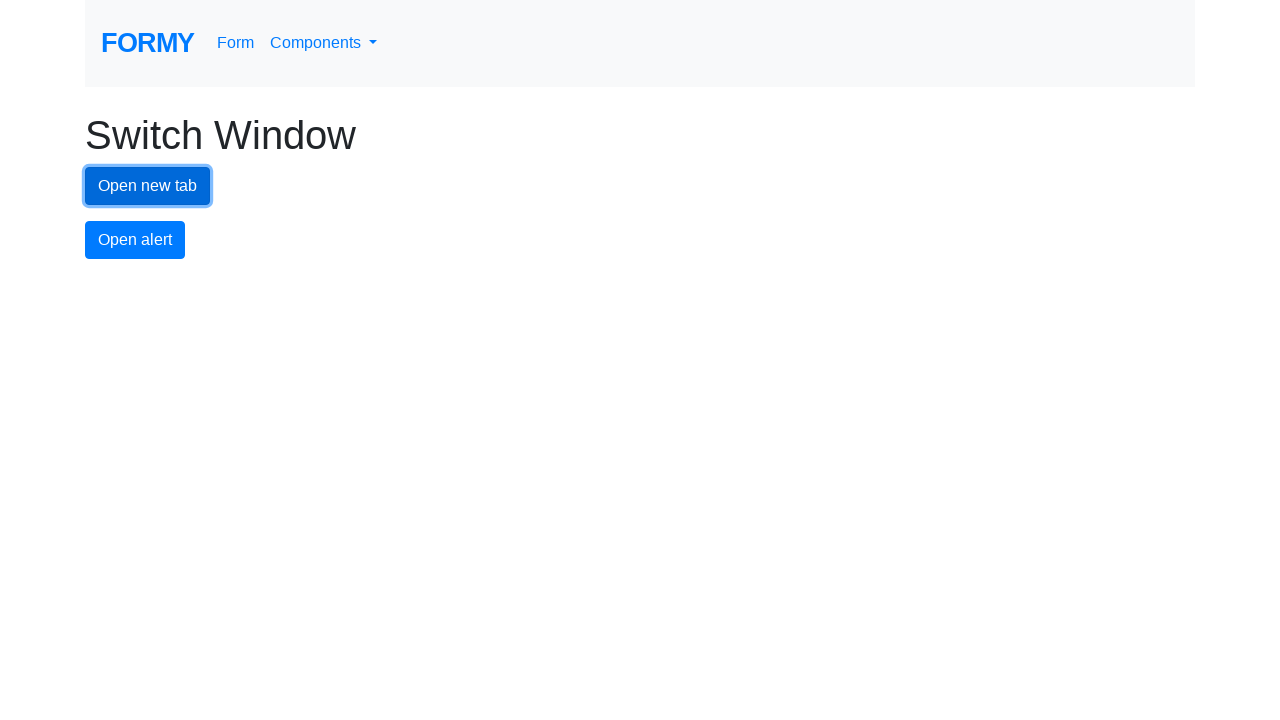

Retrieved all open pages from context
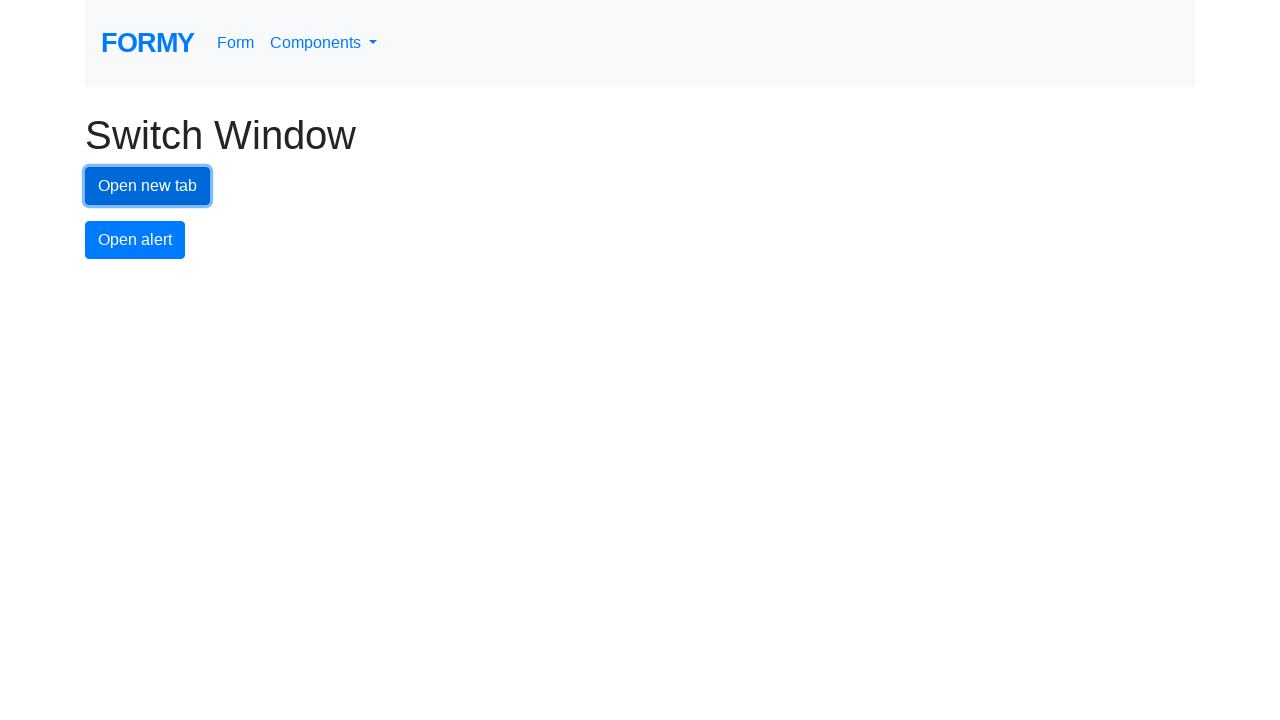

Identified new page as the last opened tab
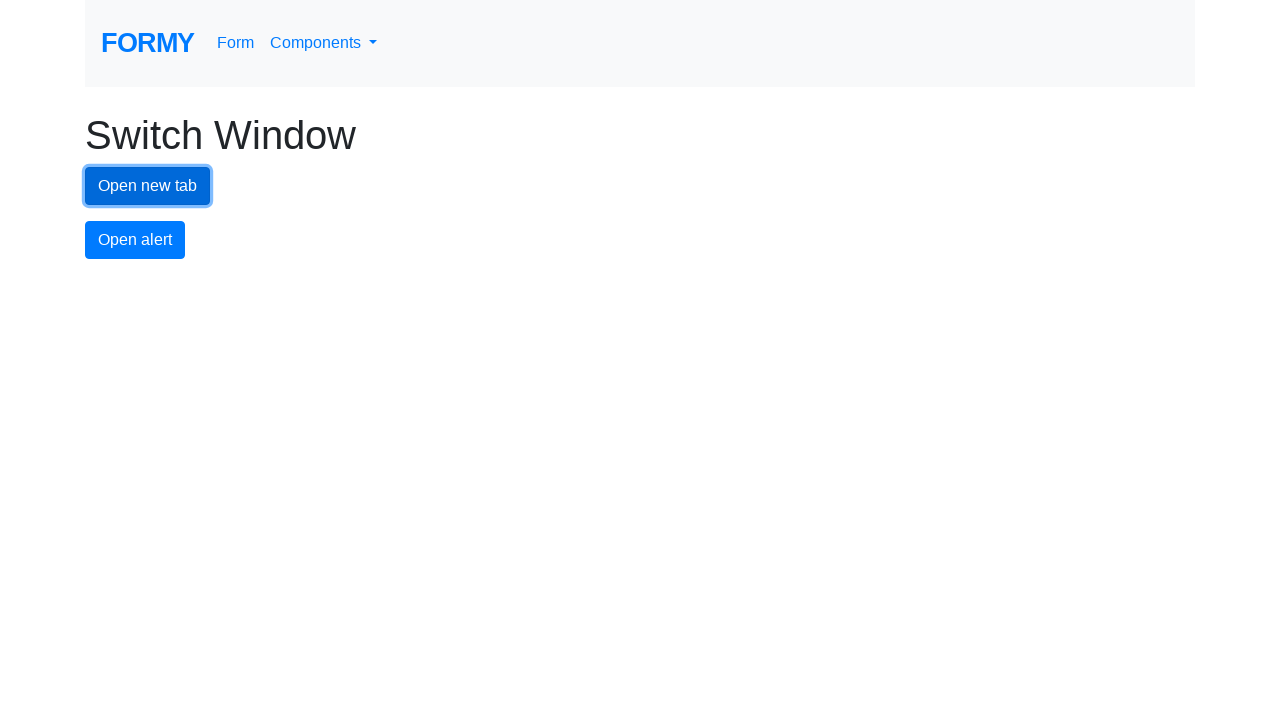

Switched to new tab and brought it to front
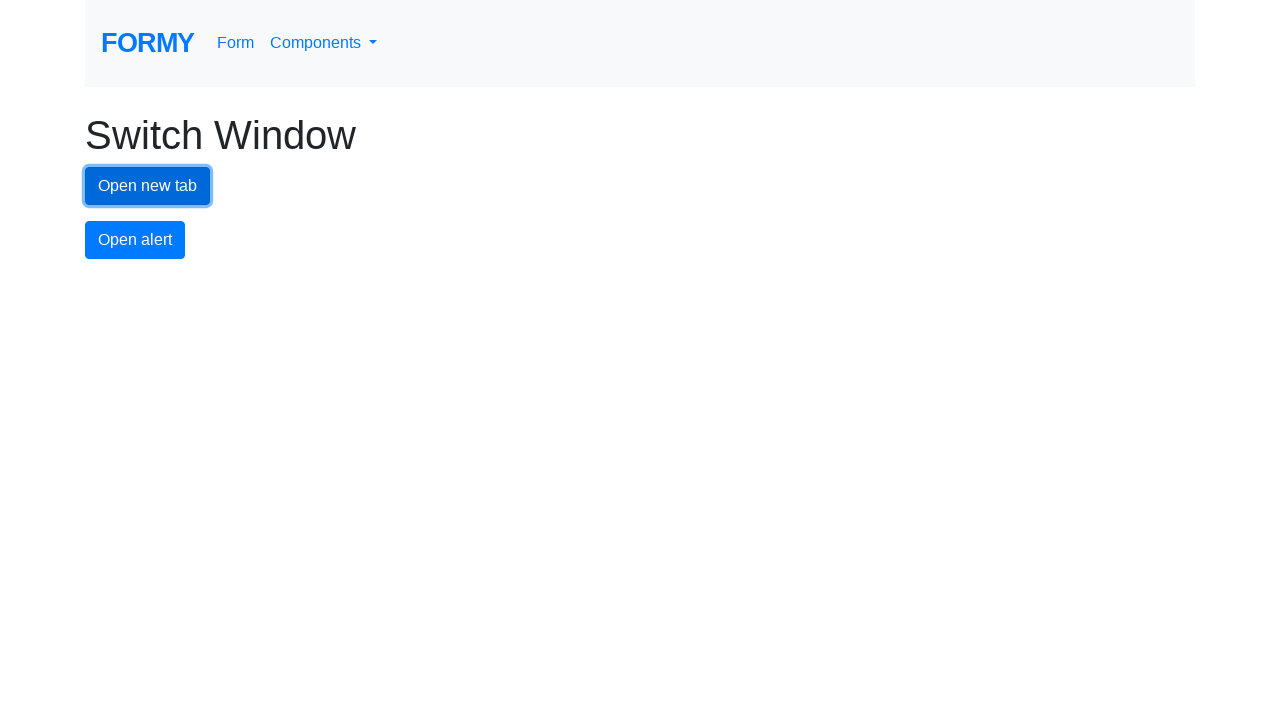

Switched back to original tab
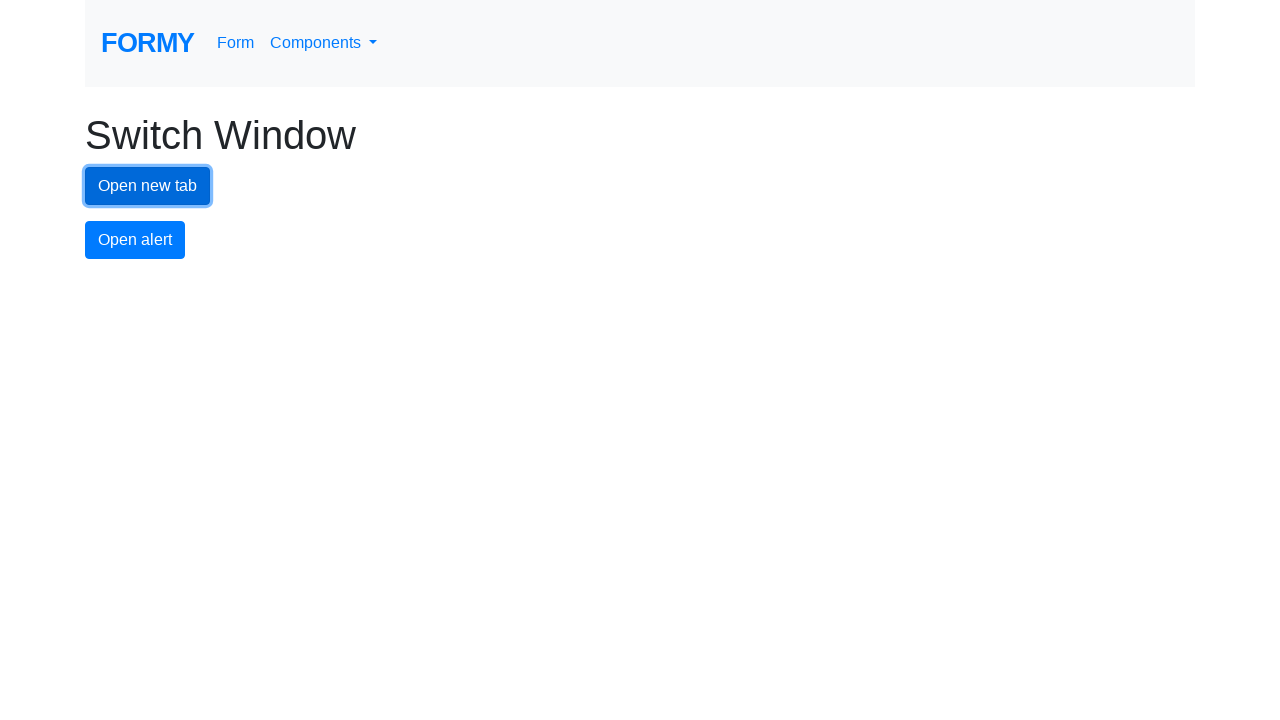

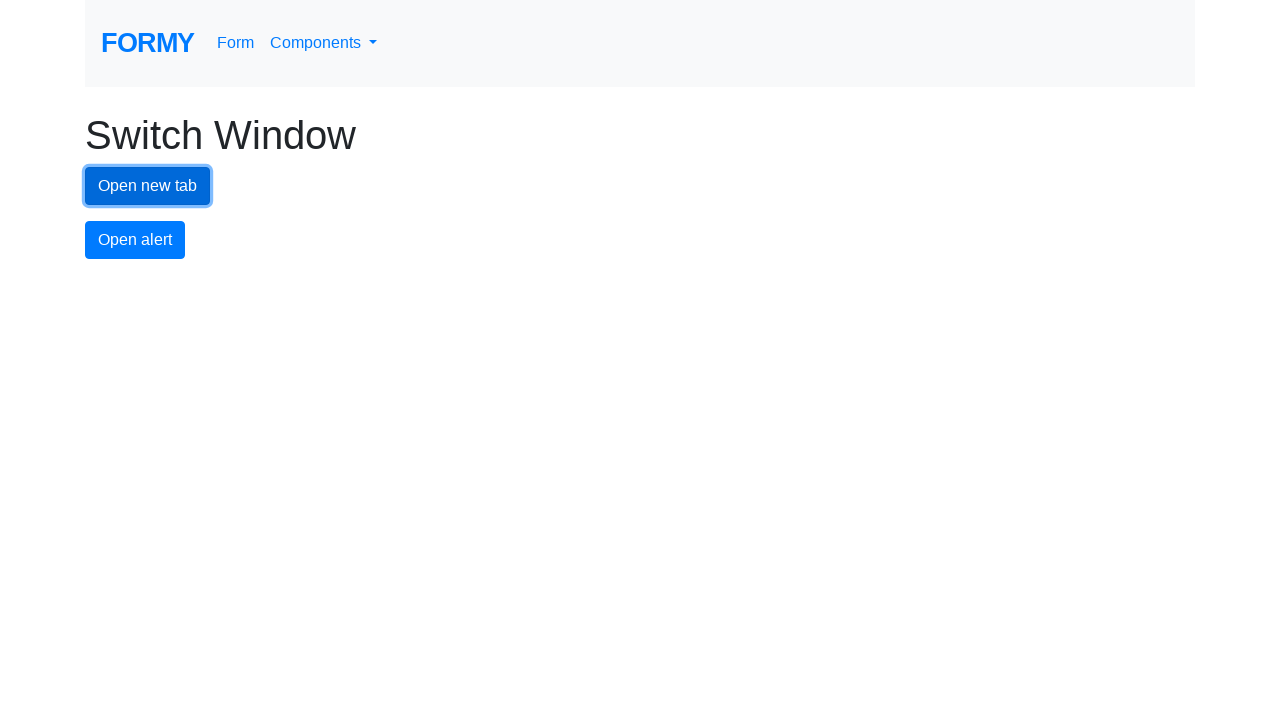